Tests scroll functionality by scrolling down to a link element at the bottom of the page, then scrolling back up using Page Up key presses.

Starting URL: https://practice.cydeo.com/

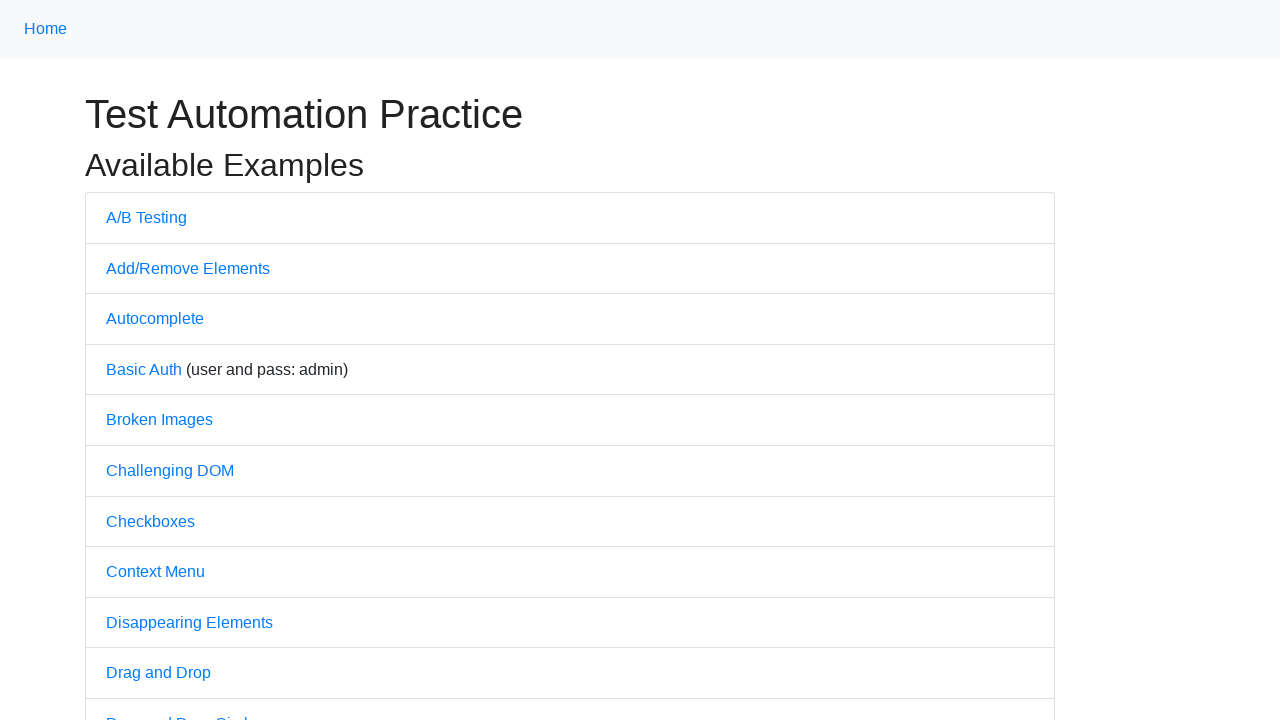

Located the 'Powered by CYDEO' link element
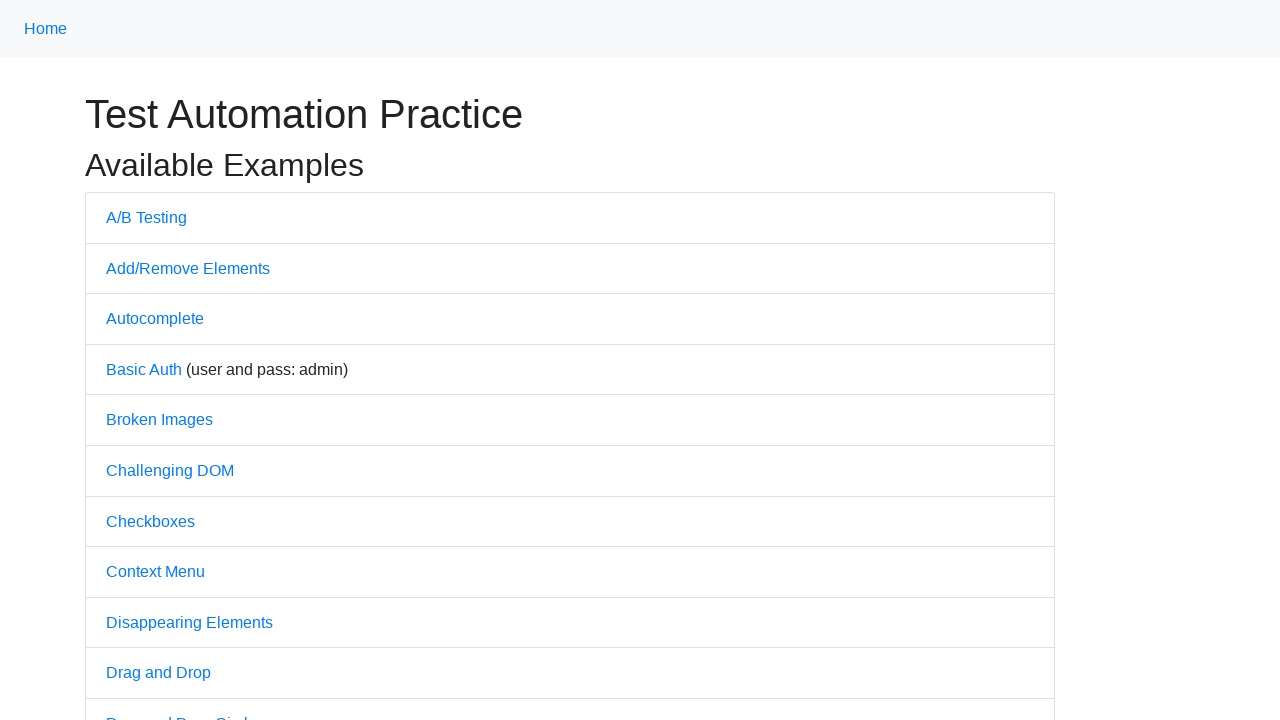

Scrolled down to the 'Powered by CYDEO' link at the bottom of the page
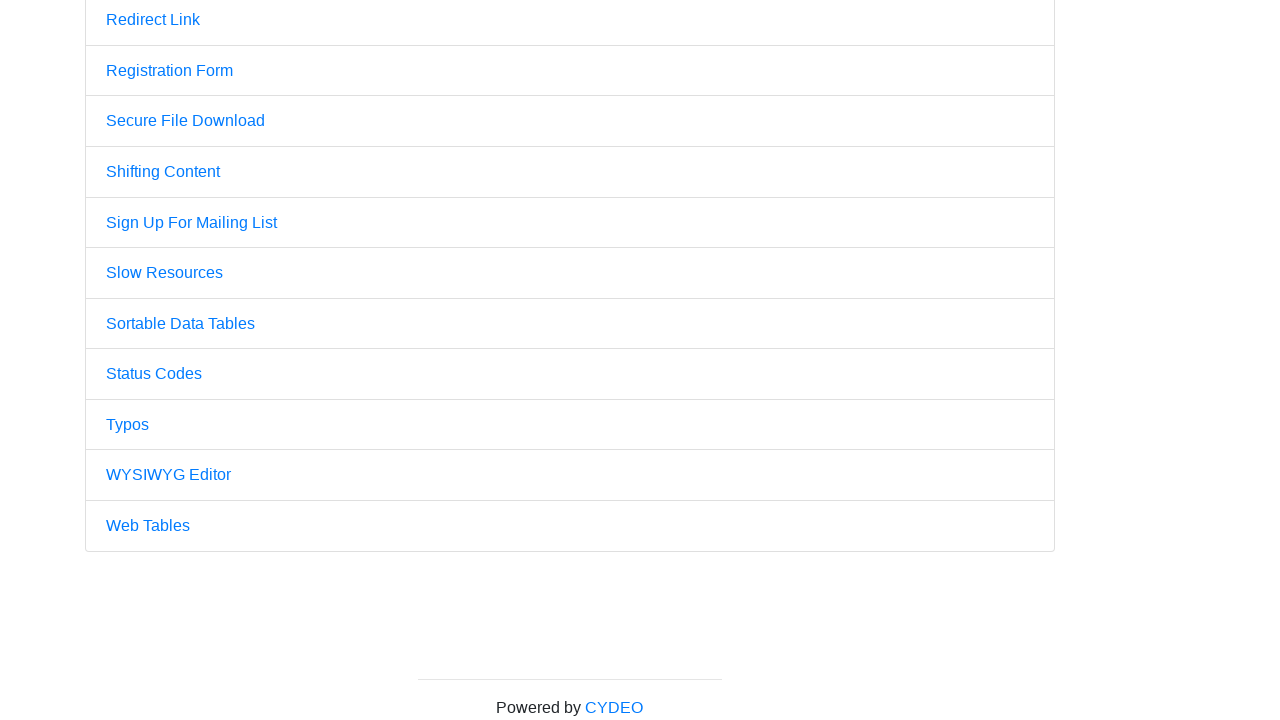

Pressed PageUp key to scroll up
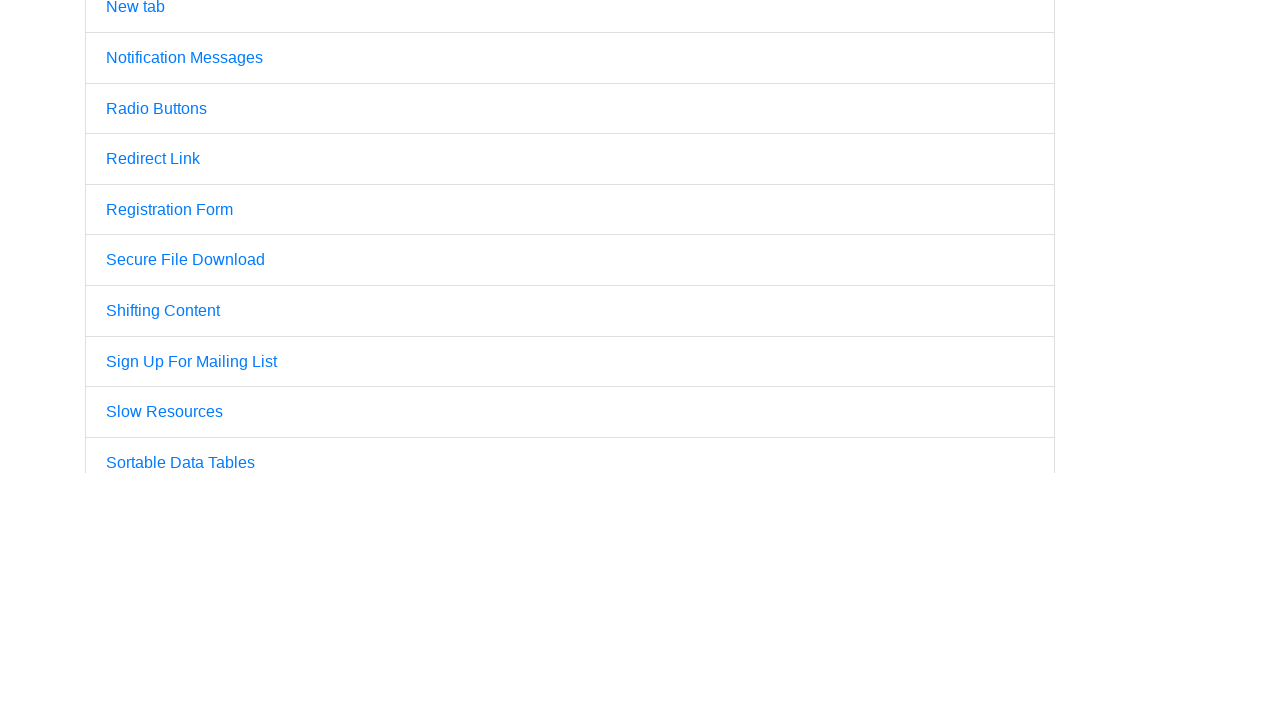

Pressed PageUp key again to scroll up further
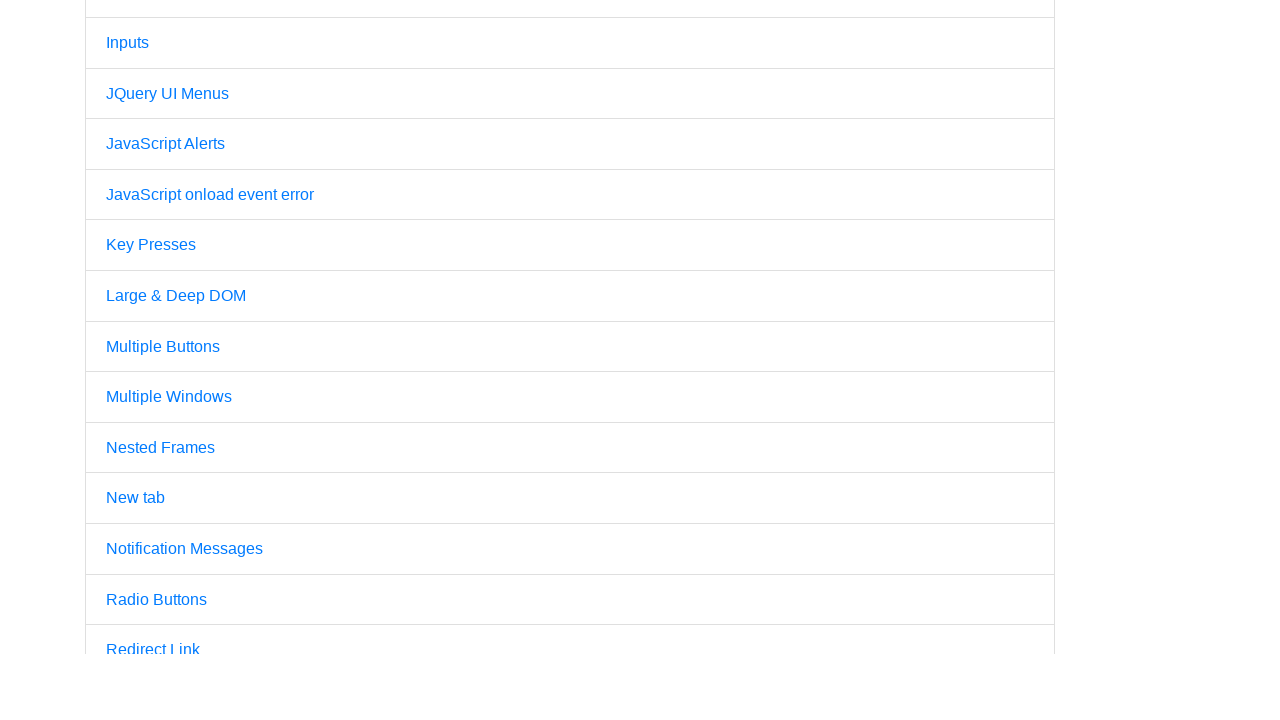

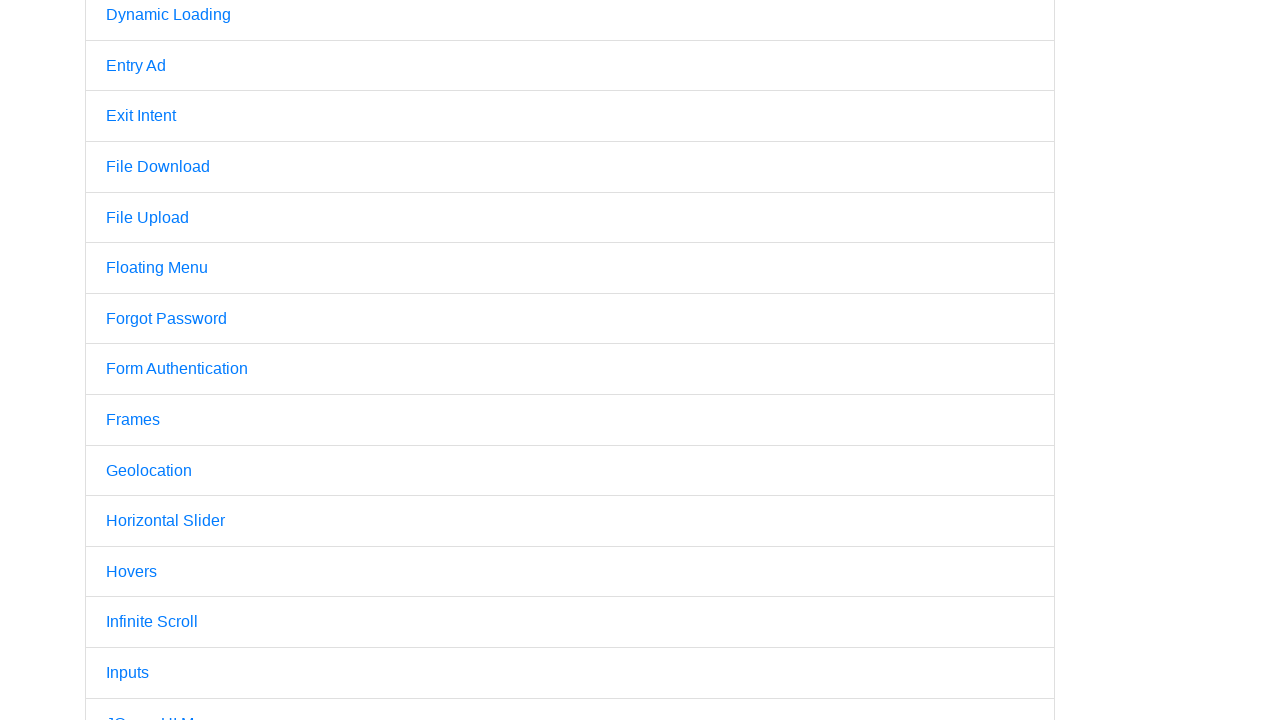